Tests keyboard key press functionality by sending SPACE and TAB keys to a page and verifying the displayed result text shows the correct key was pressed.

Starting URL: http://the-internet.herokuapp.com/key_presses

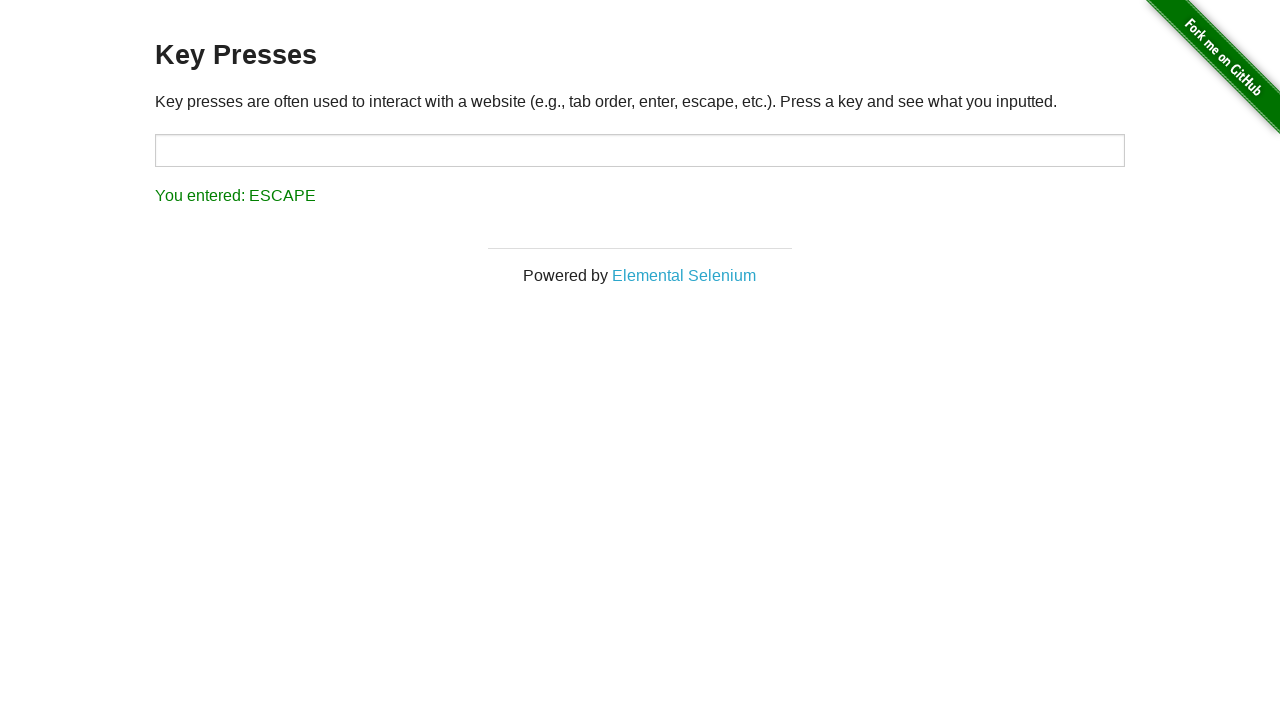

Pressed SPACE key on example element on .example
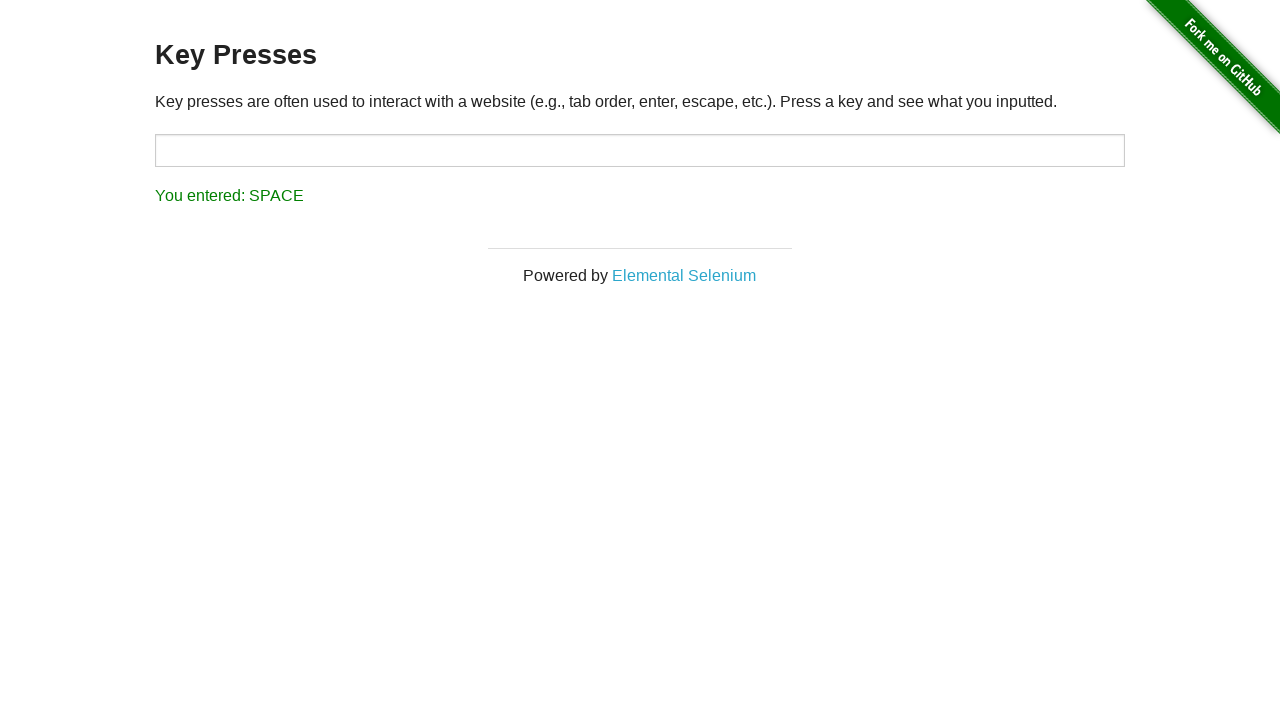

Retrieved result text content
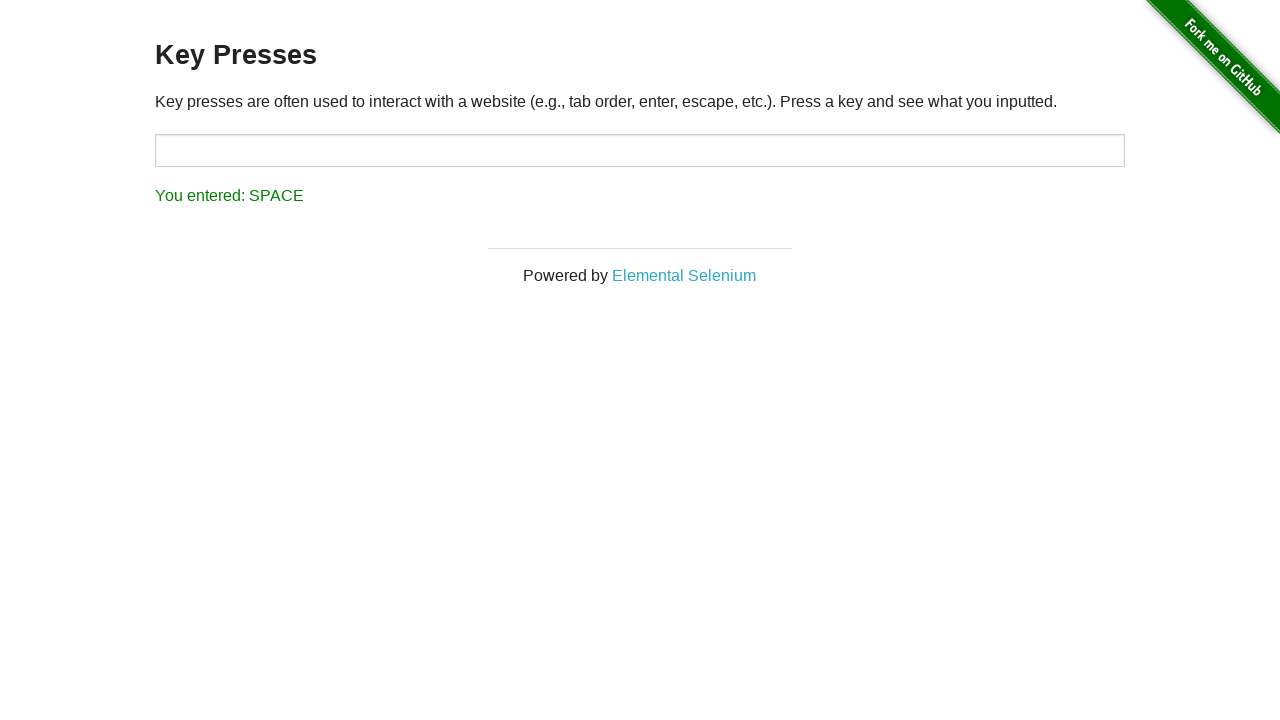

Verified result shows SPACE was pressed
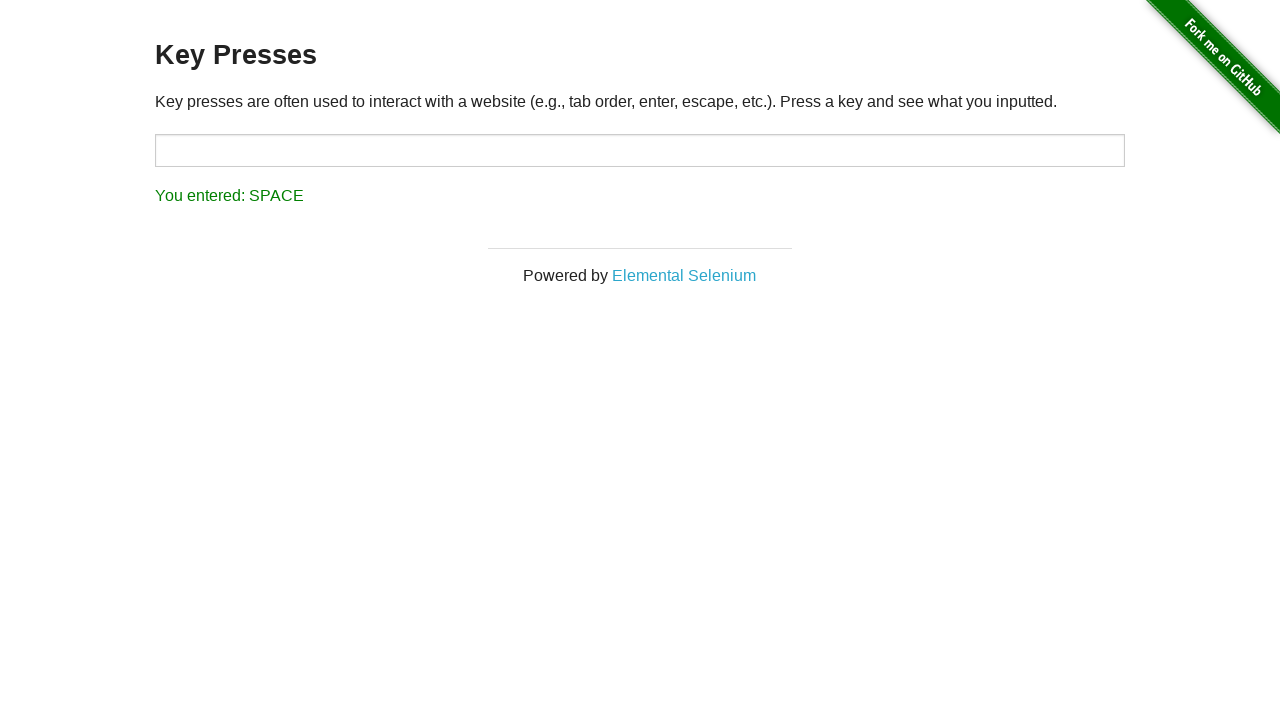

Pressed TAB key using keyboard
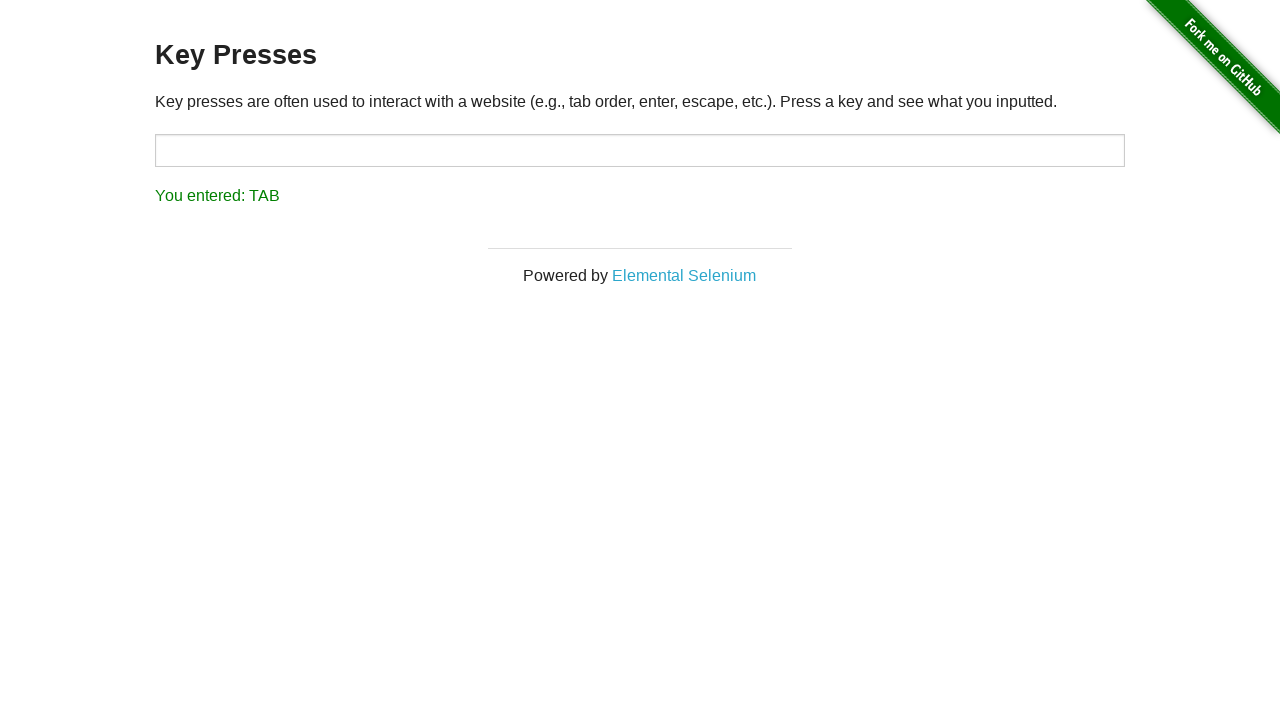

Retrieved result text content
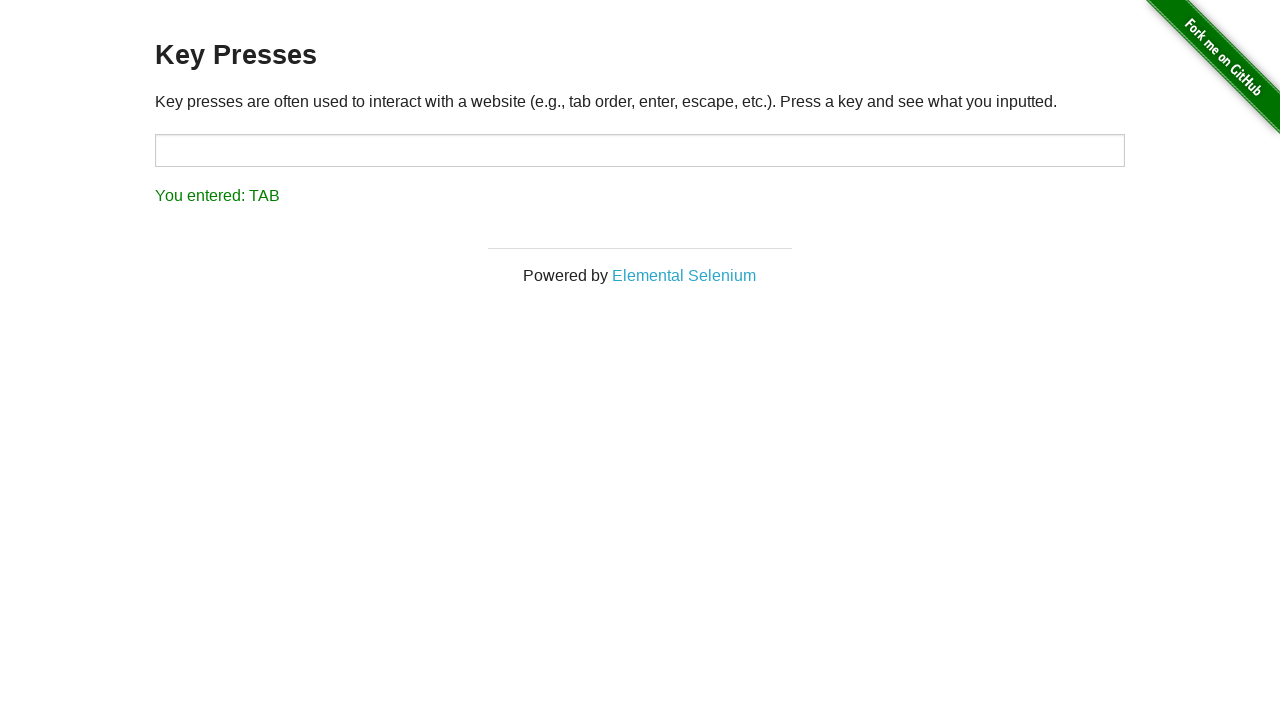

Verified result shows TAB was pressed
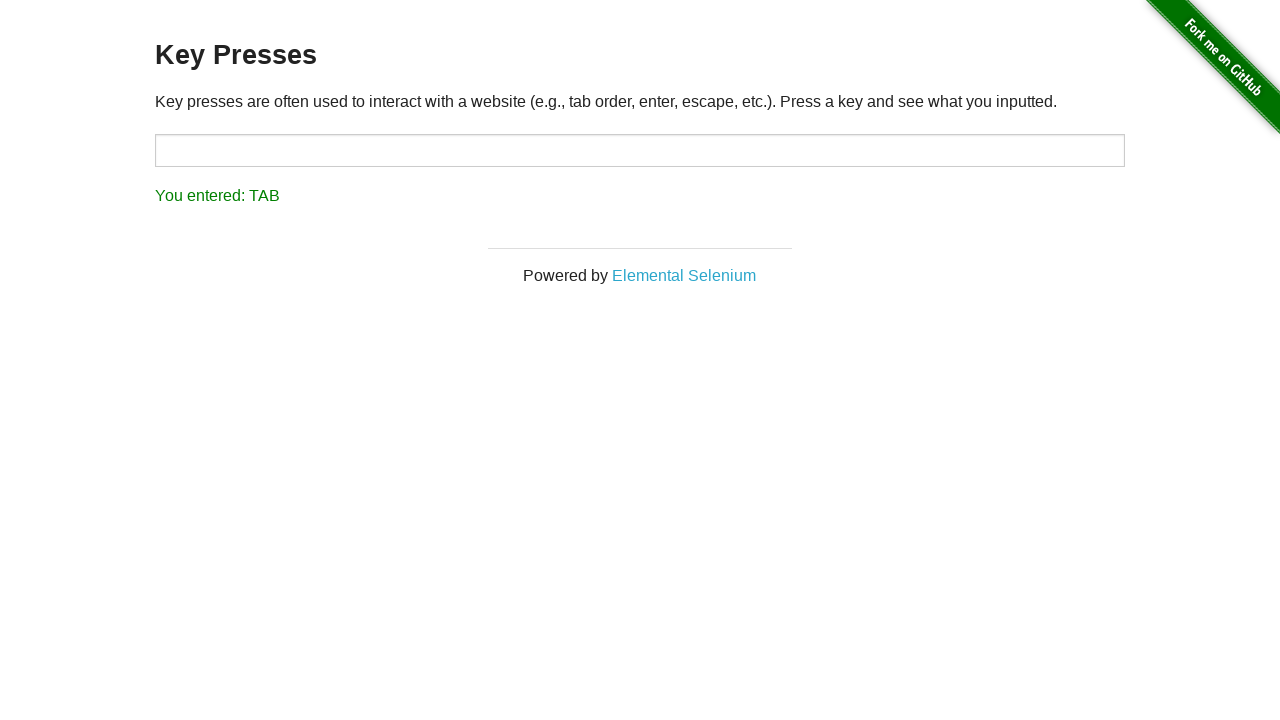

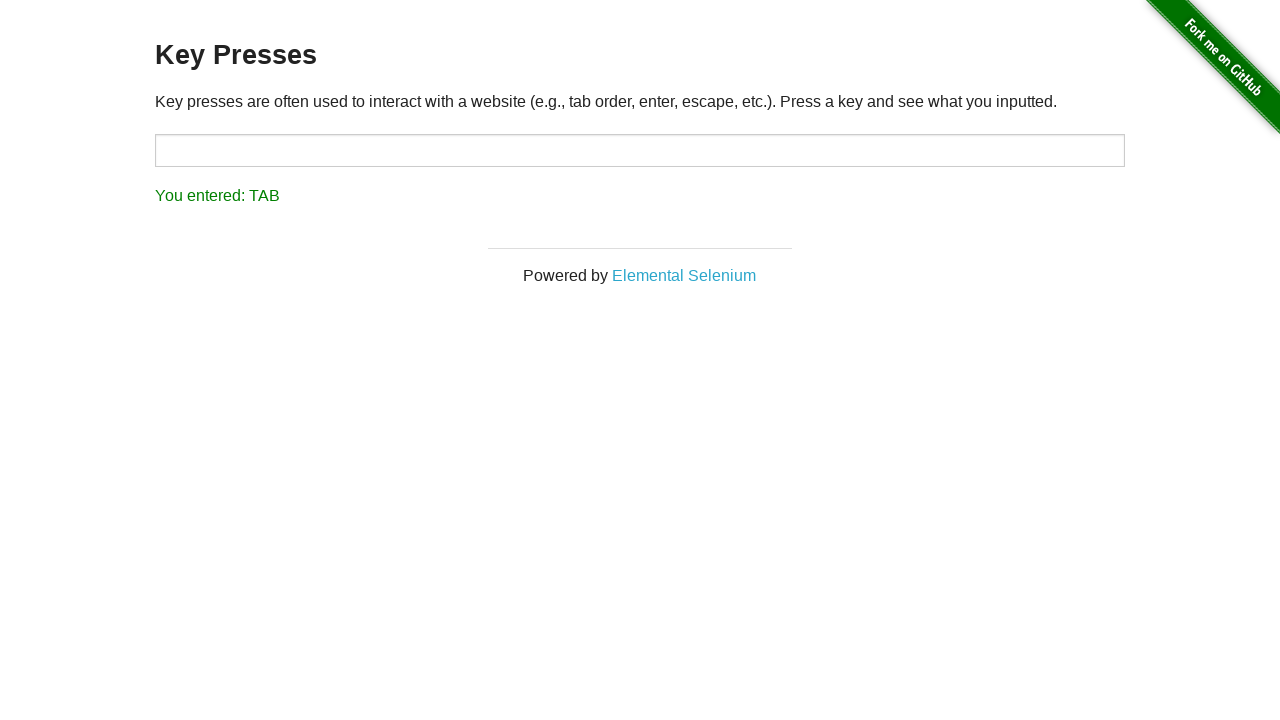